Clicks on the "AddOns Featured" button in the navigation menu

Starting URL: https://ecommerce-playground.lambdatest.io/

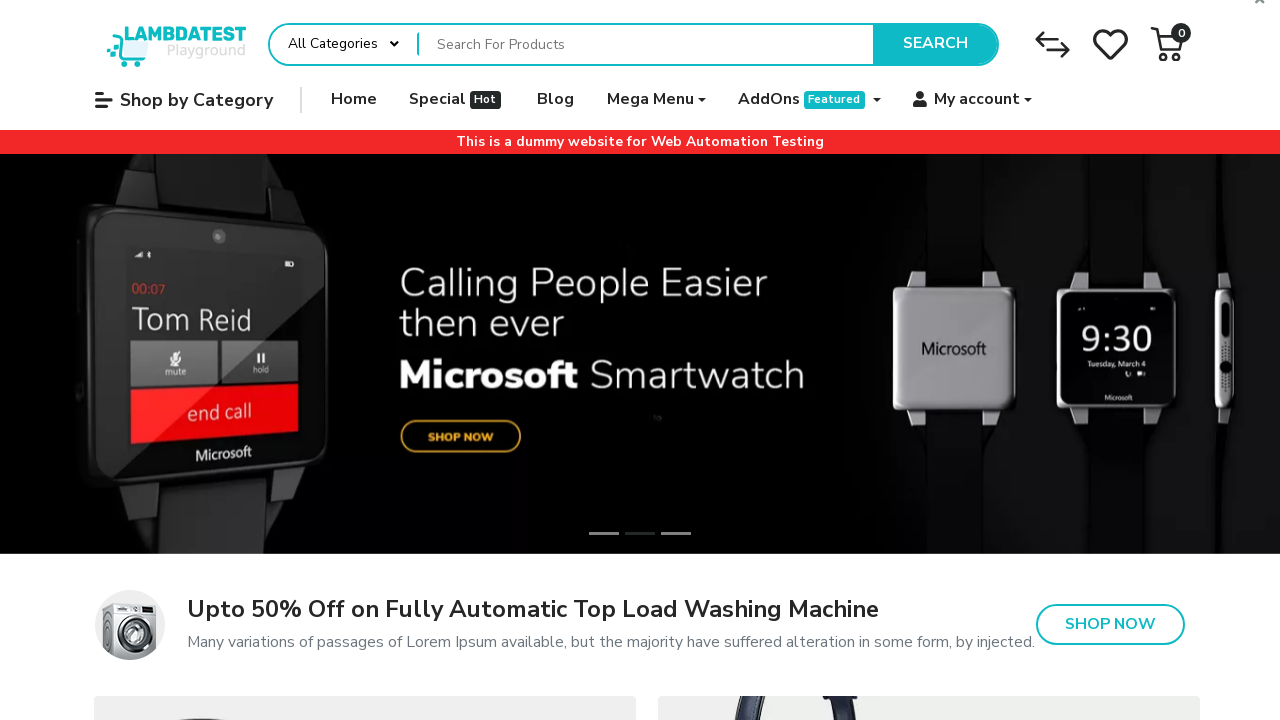

Navigated to ecommerce playground homepage
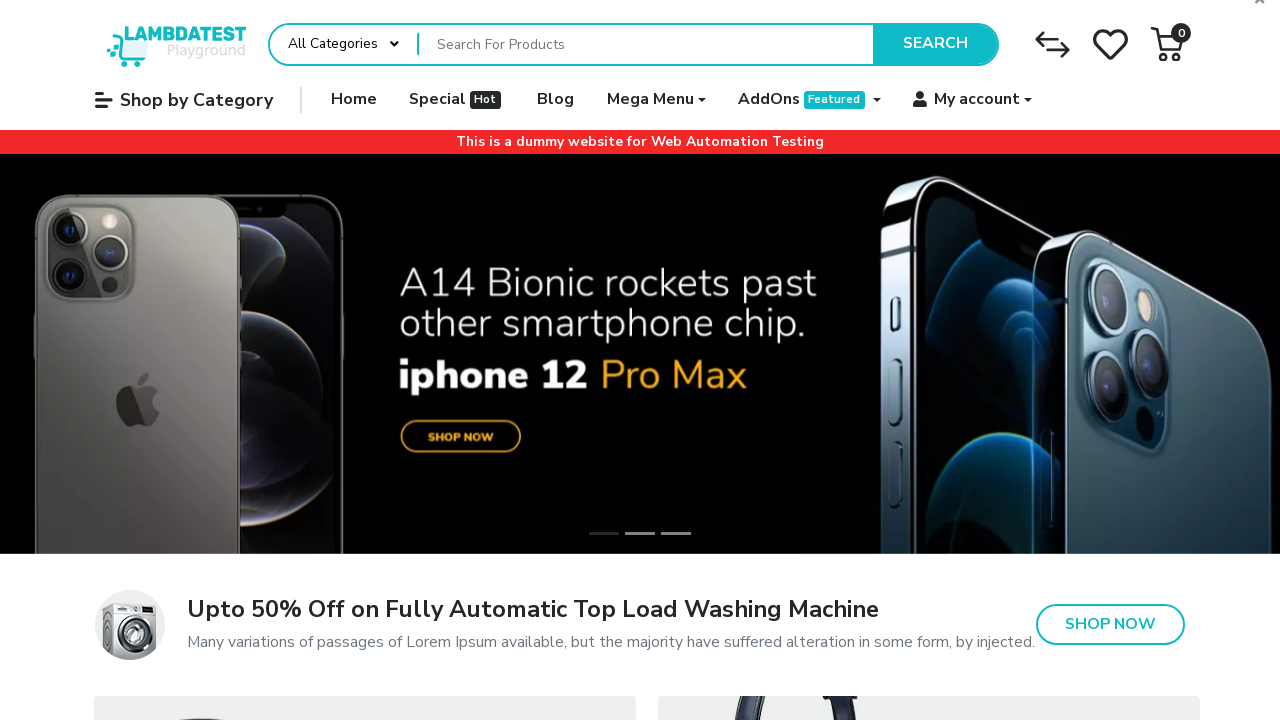

Clicked on the AddOns Featured button in the navigation menu at (809, 100) on internal:role=button[name="AddOns Featured"i]
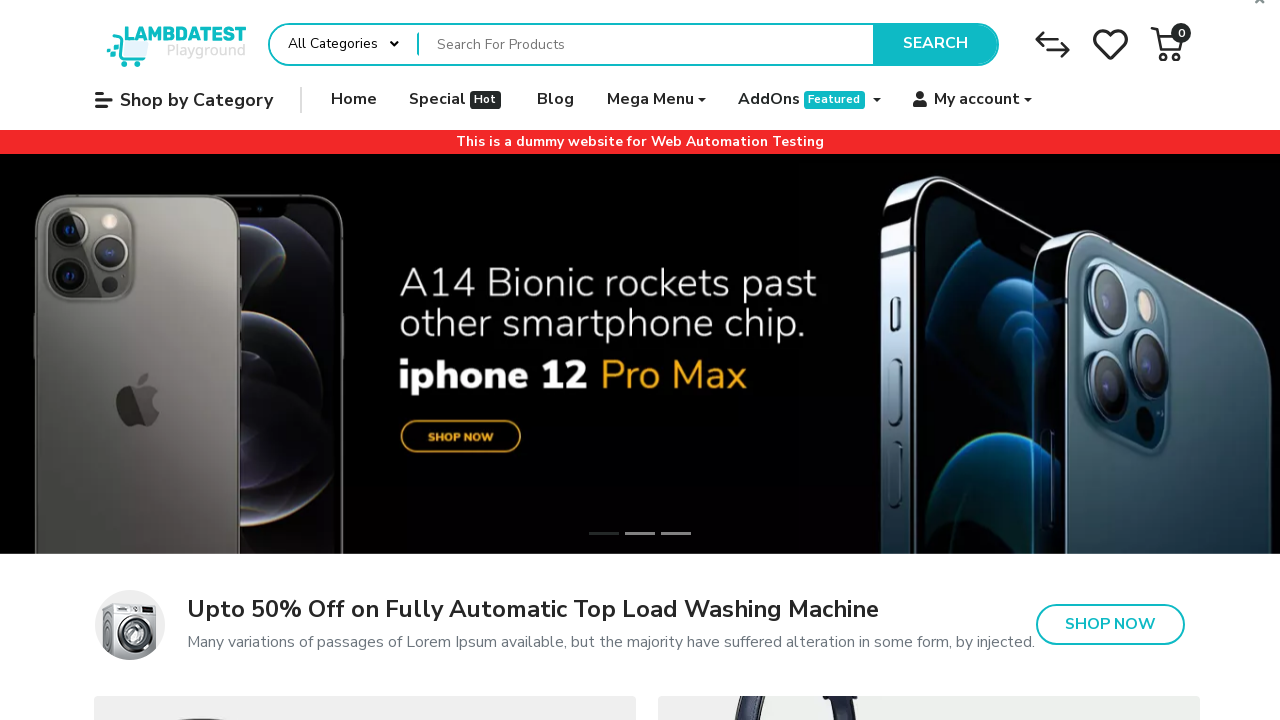

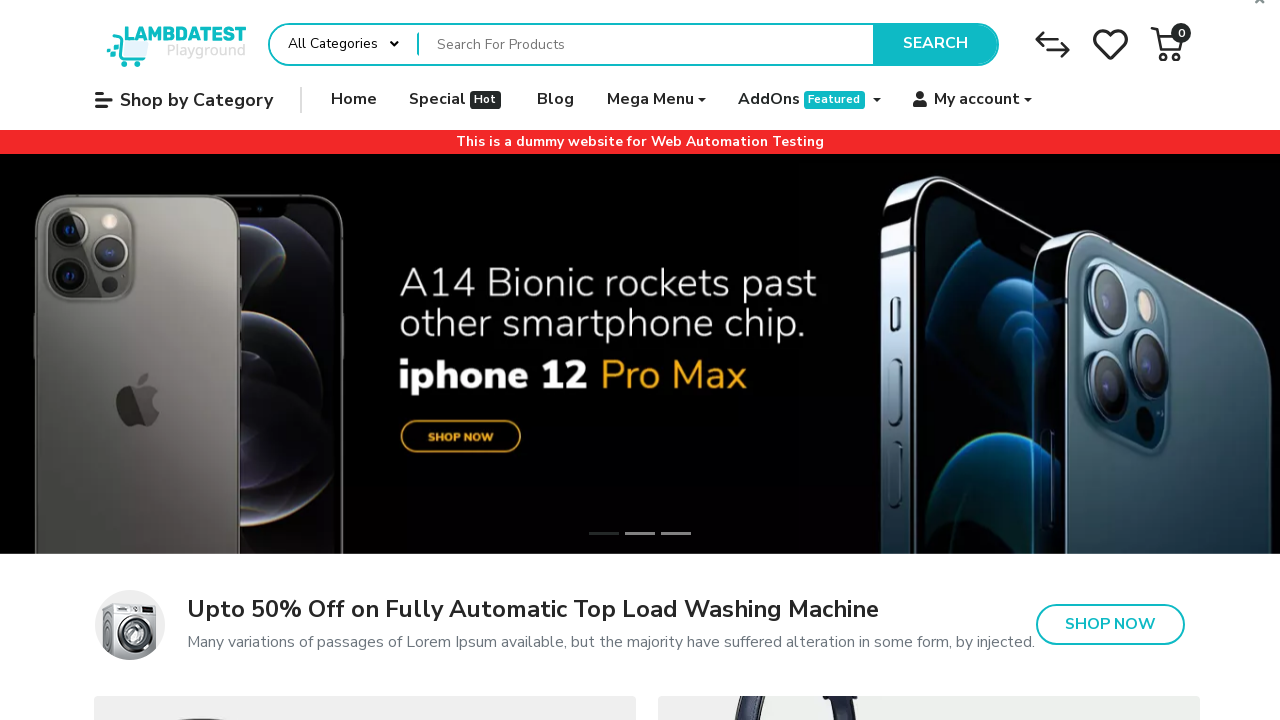